Tests dynamic image loading by waiting for a "Done!" text indicator and then verifying the image source attribute is loaded

Starting URL: https://bonigarcia.dev/selenium-webdriver-java/loading-images.html

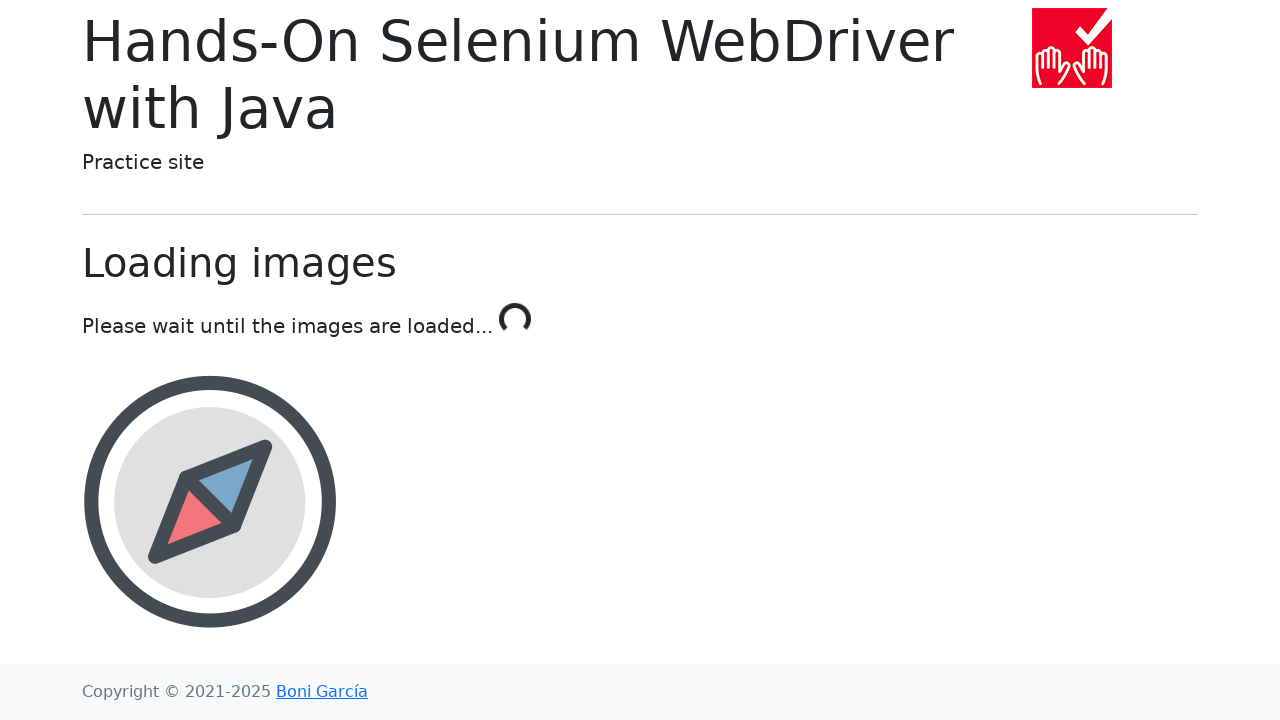

Waited for loading to complete - 'Done!' text appeared
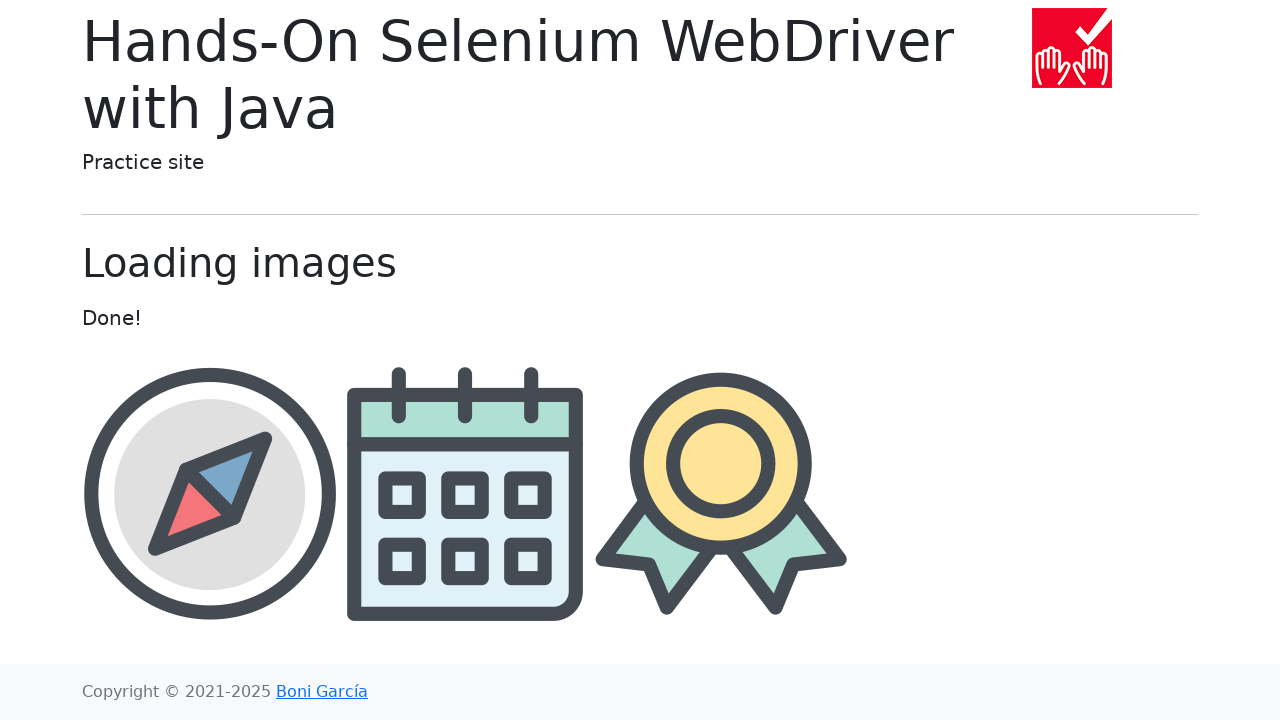

Located image element with id 'award'
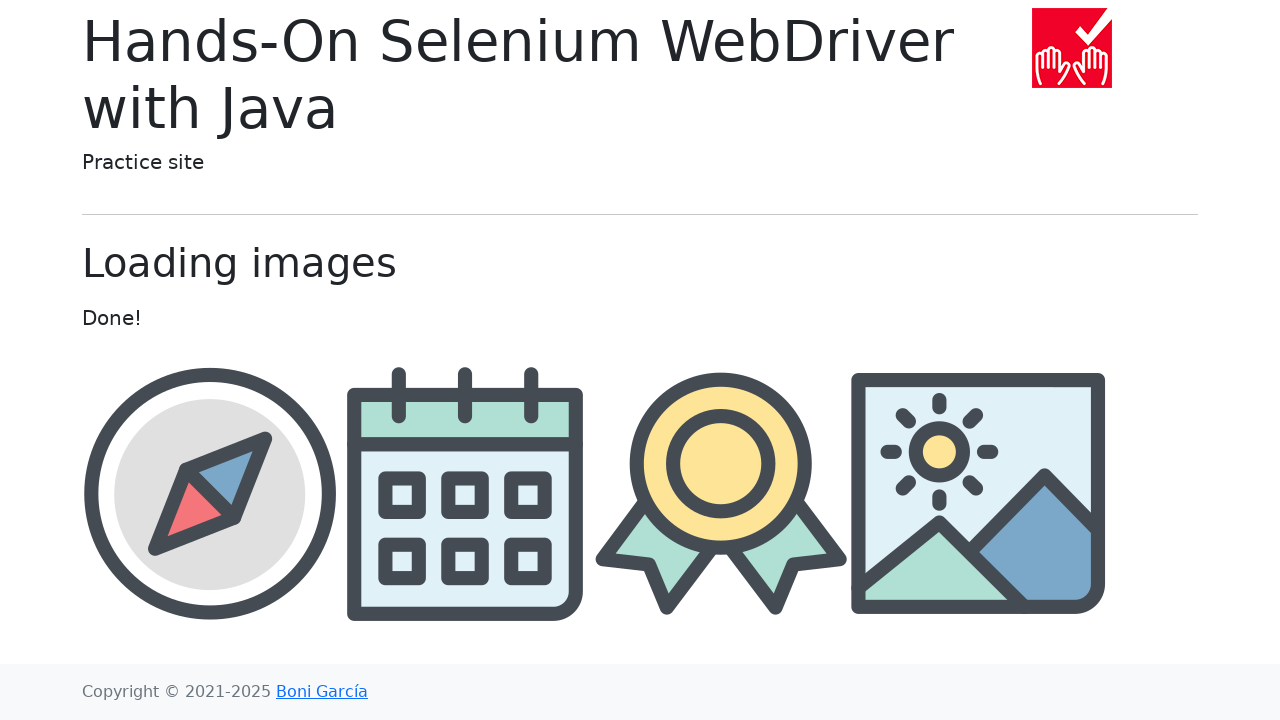

Image element became visible - source attribute is loaded
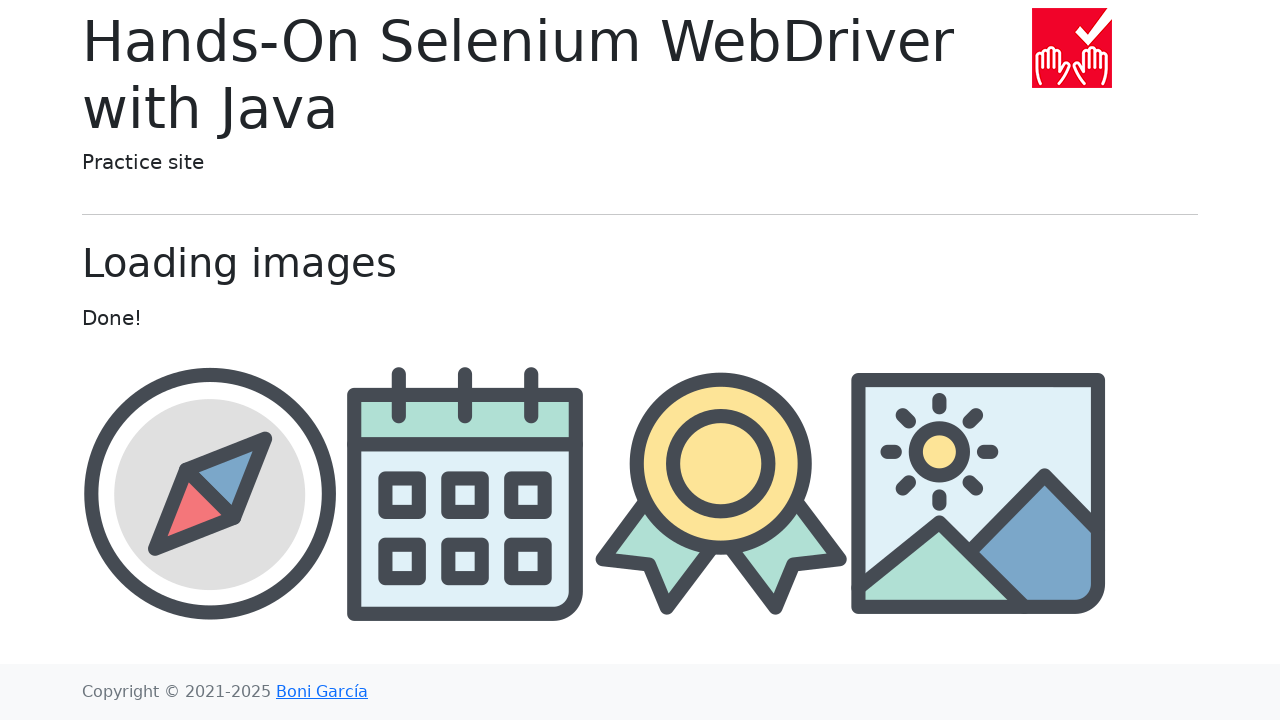

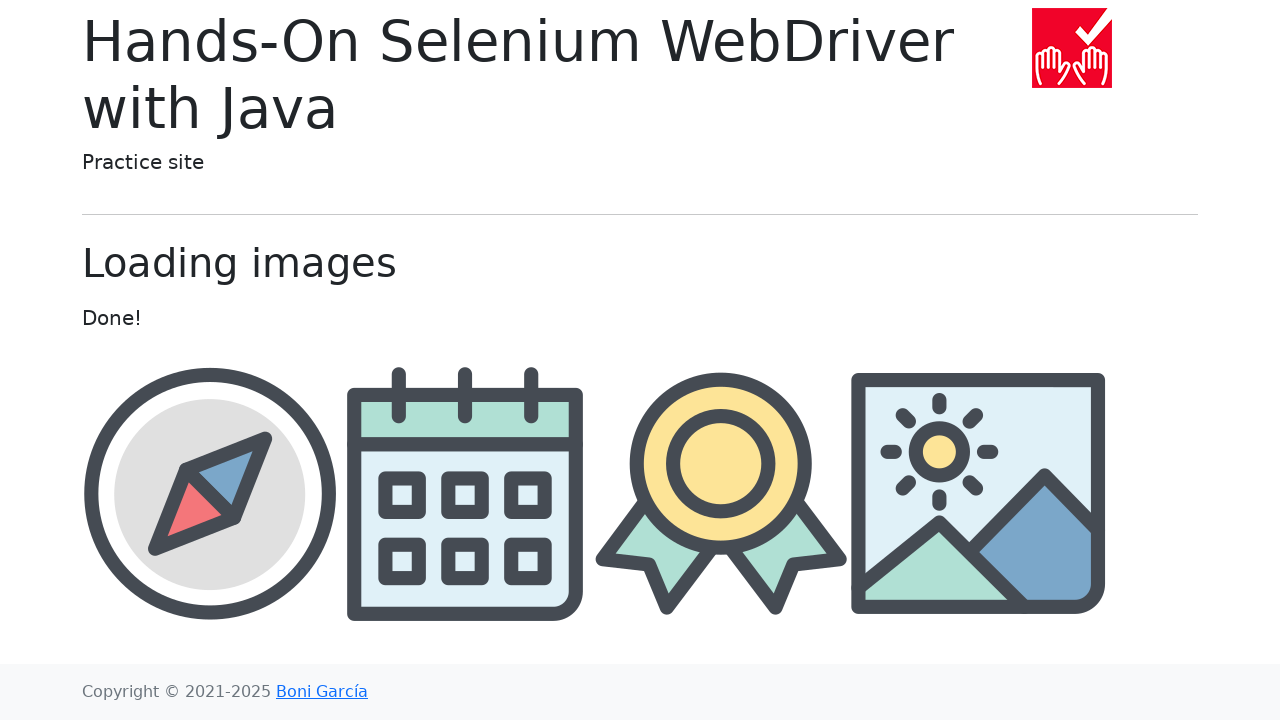